Navigates to Browse Languages page and verifies the table headers show "Language" and "Author".

Starting URL: http://www.99-bottles-of-beer.net/

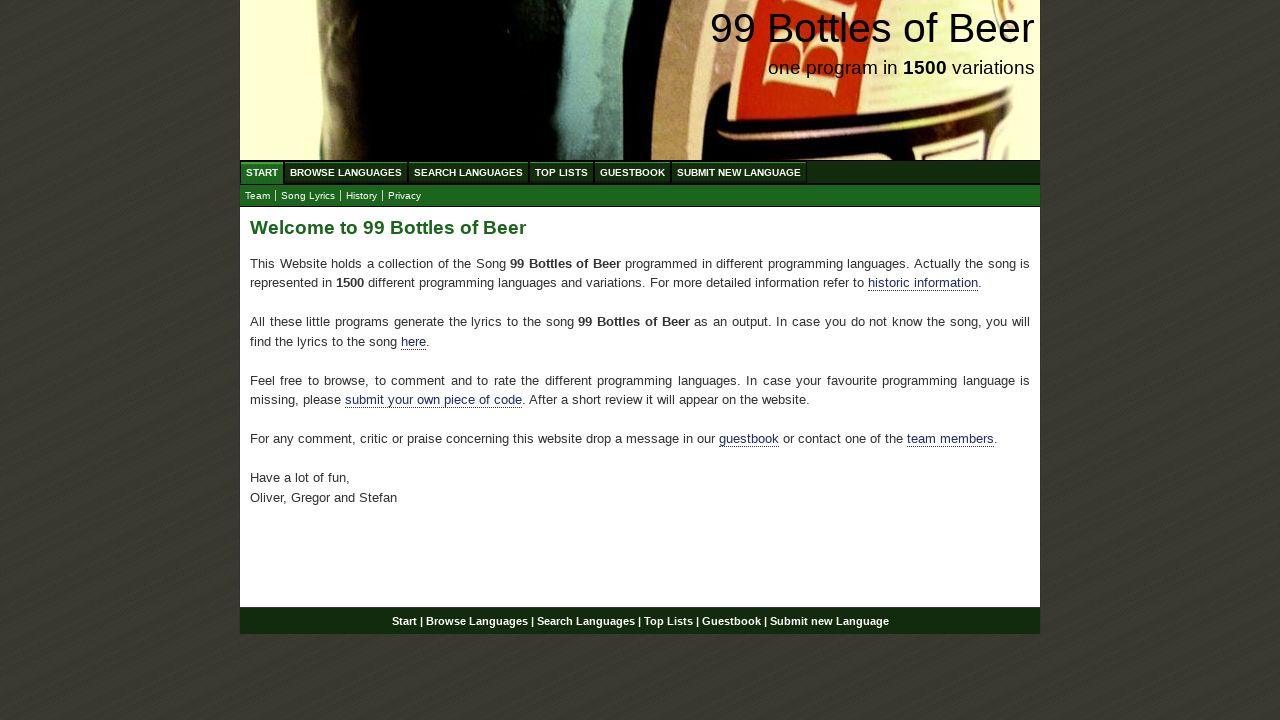

Clicked Browse Languages menu at (346, 172) on xpath=//ul[@id='menu']/li/a[@href='/abc.html']
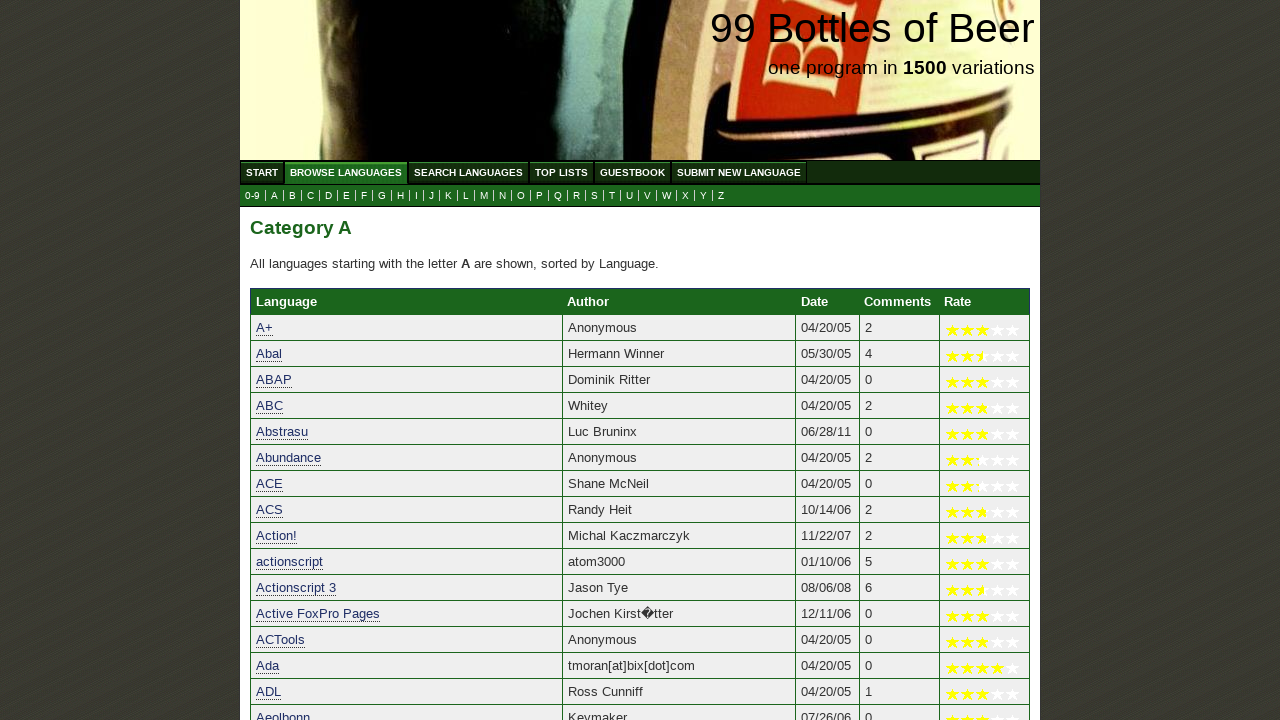

Waited for first table header to load
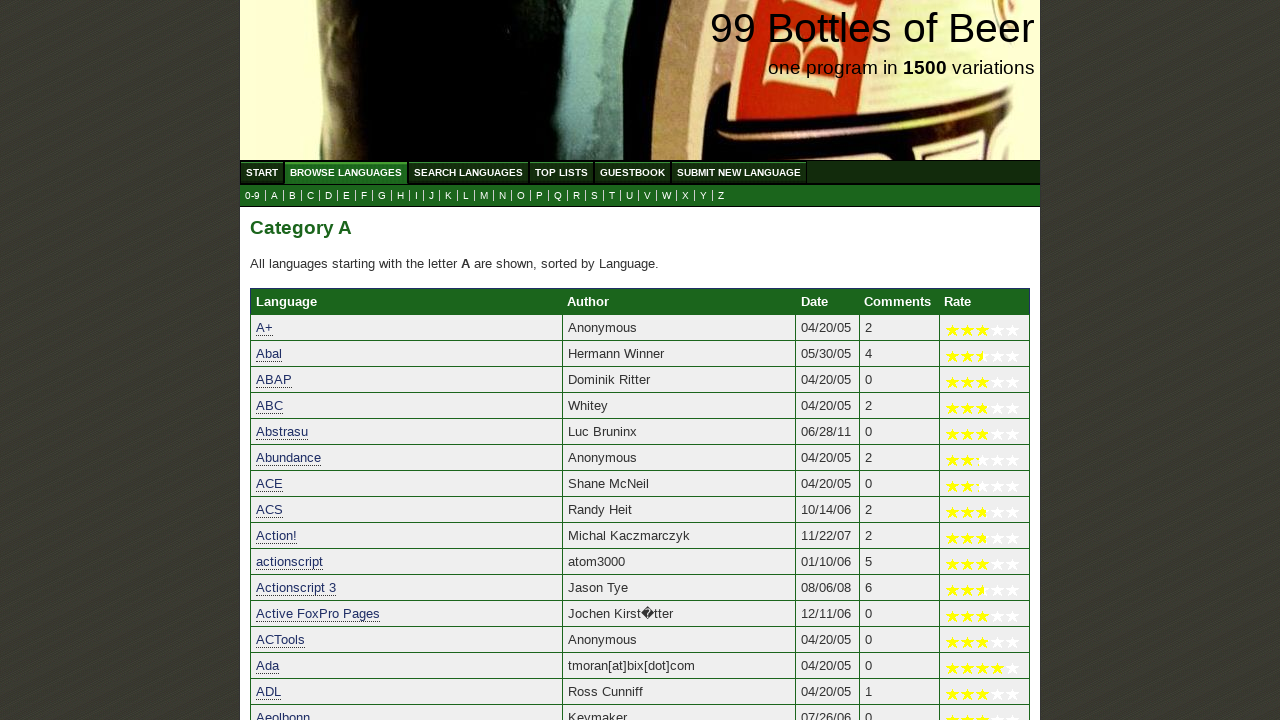

Waited for second table header to load
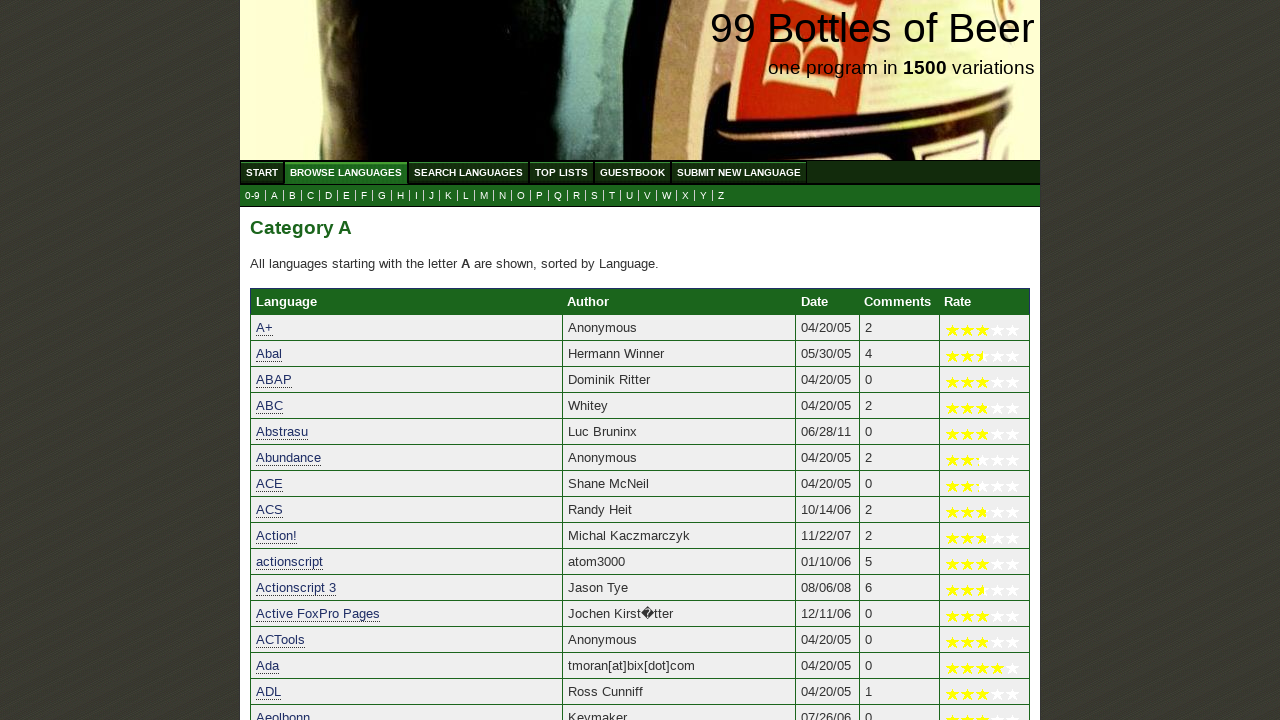

Retrieved first table header text: 'Language'
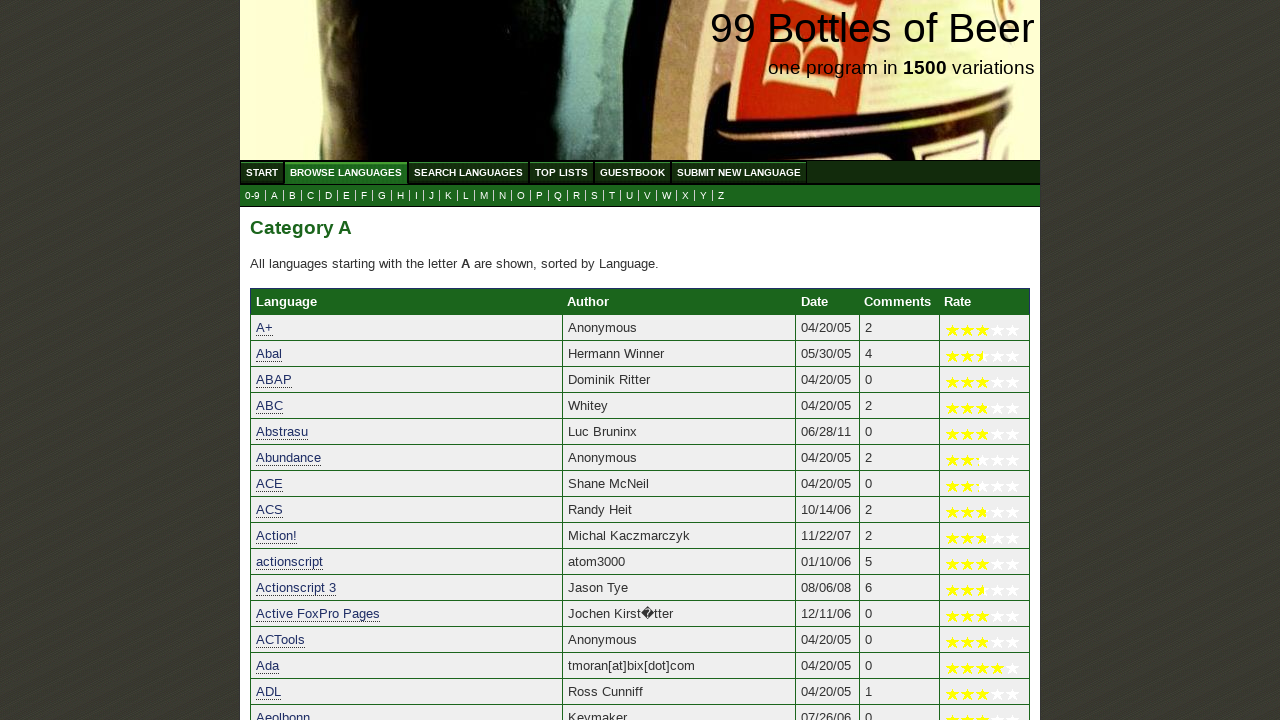

Retrieved second table header text: 'Author'
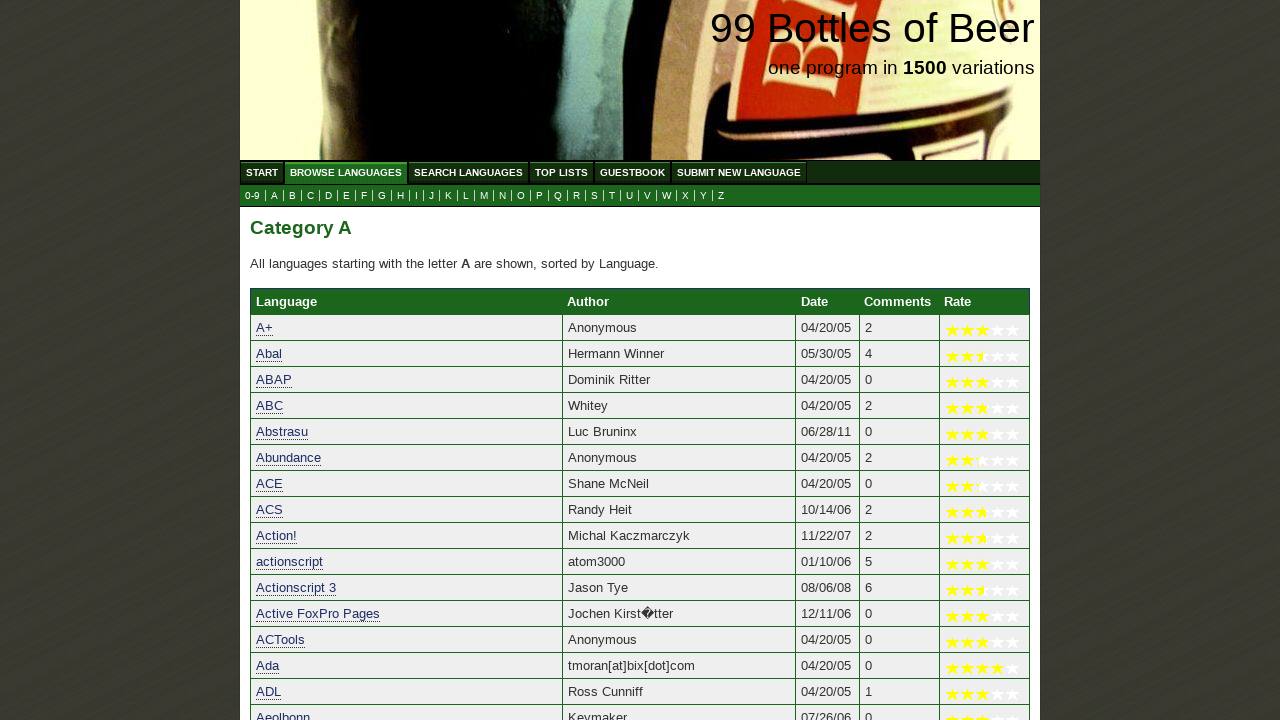

Verified first header displays 'Language'
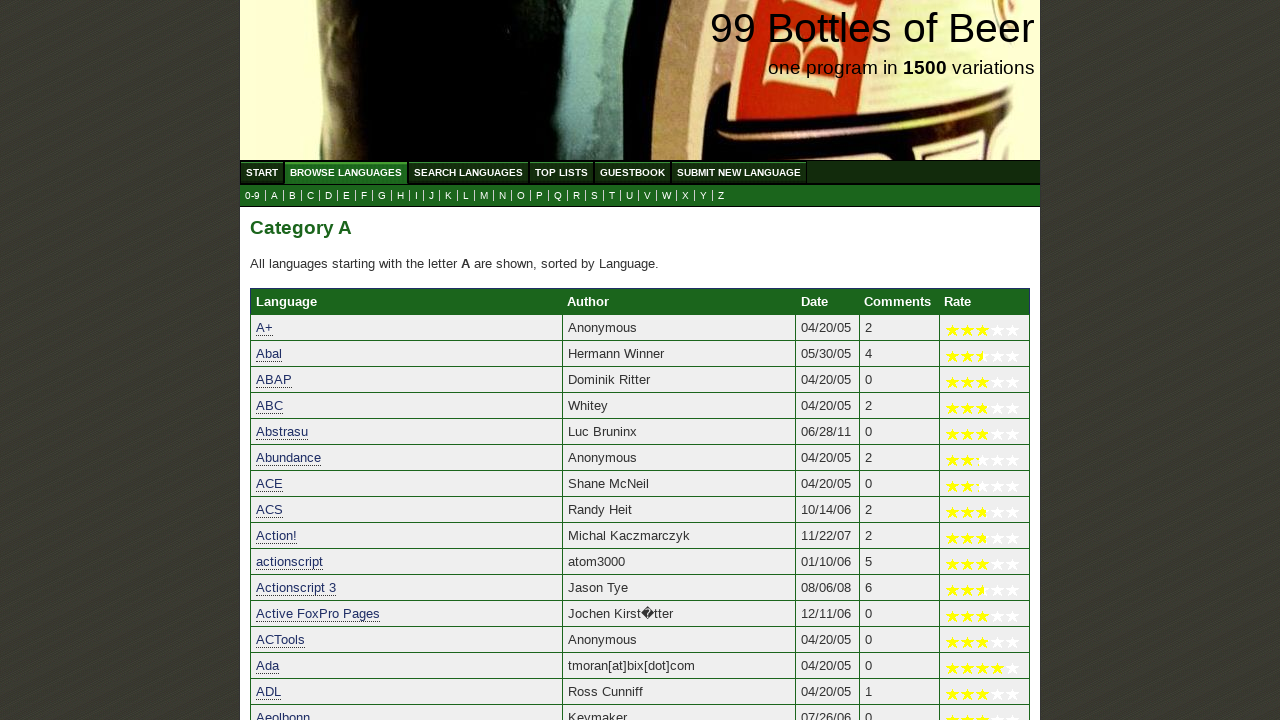

Verified second header displays 'Author'
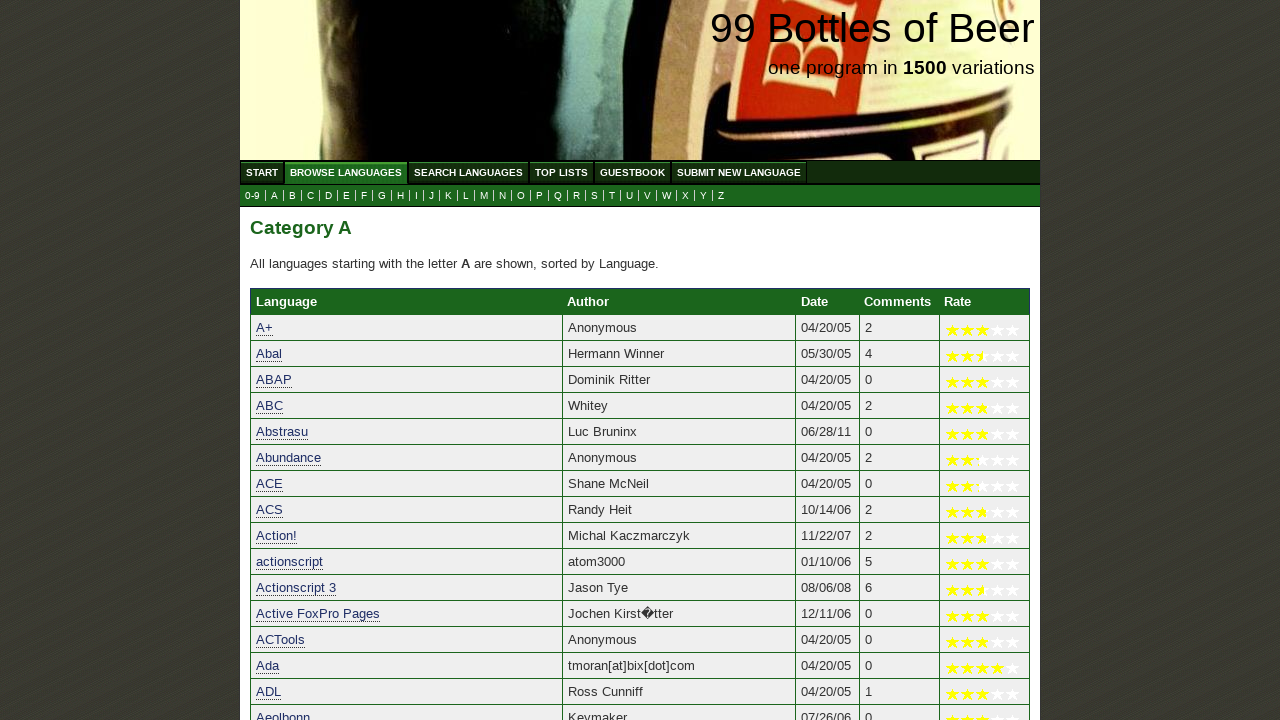

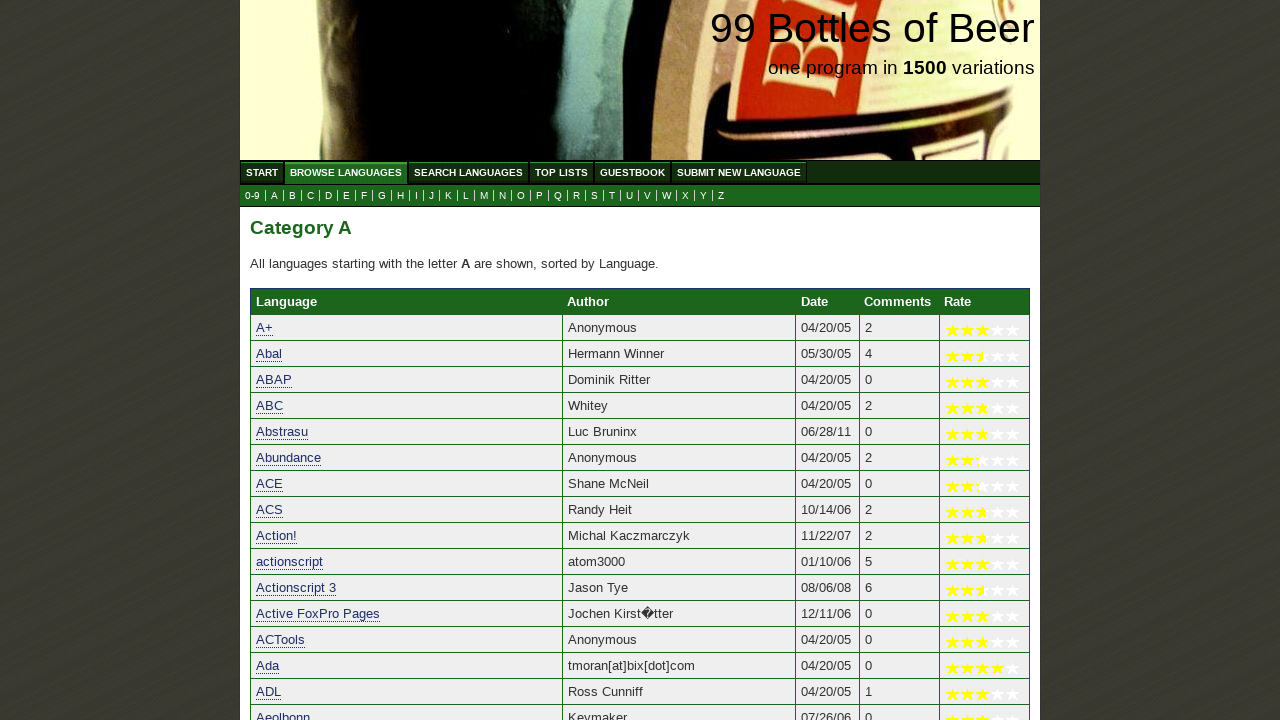